Tests signup form validation with username less than 3 characters

Starting URL: https://selenium-blog.herokuapp.com/

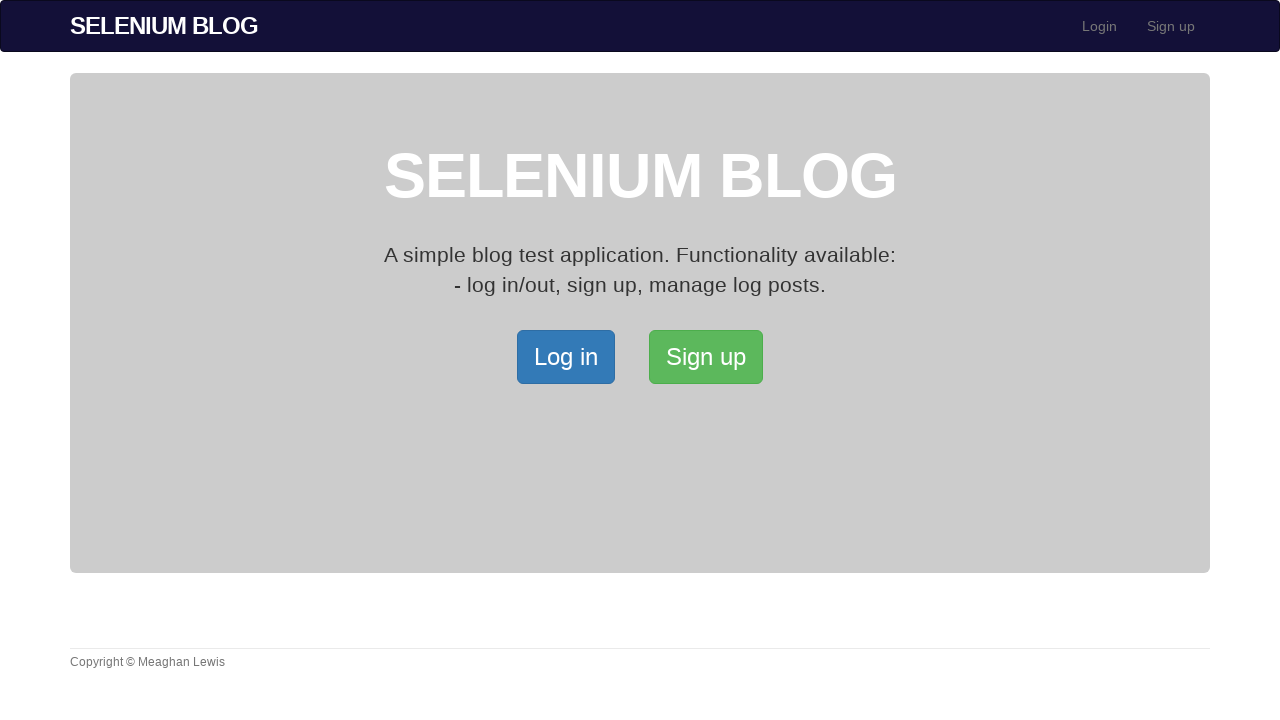

Clicked Signup button to navigate to signup page at (706, 357) on xpath=/html/body/div[2]/div/a[2]
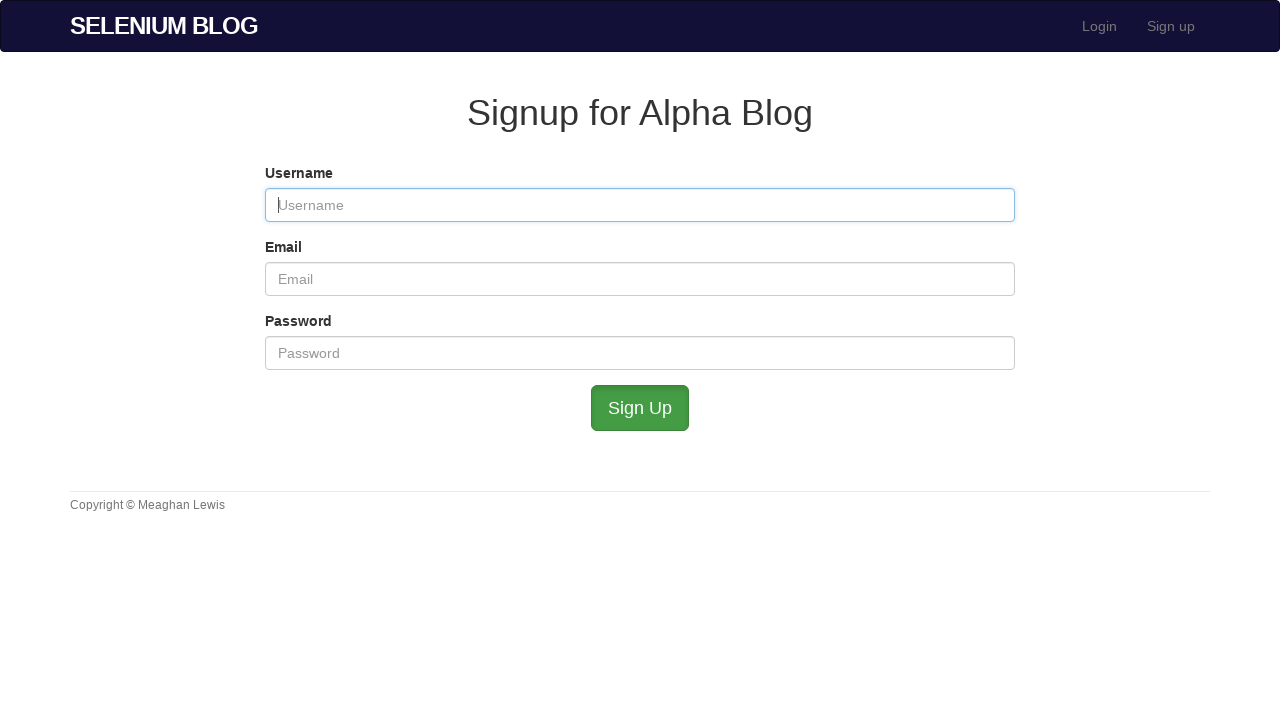

Filled username field with 'sh' (less than 3 characters) on #user_username
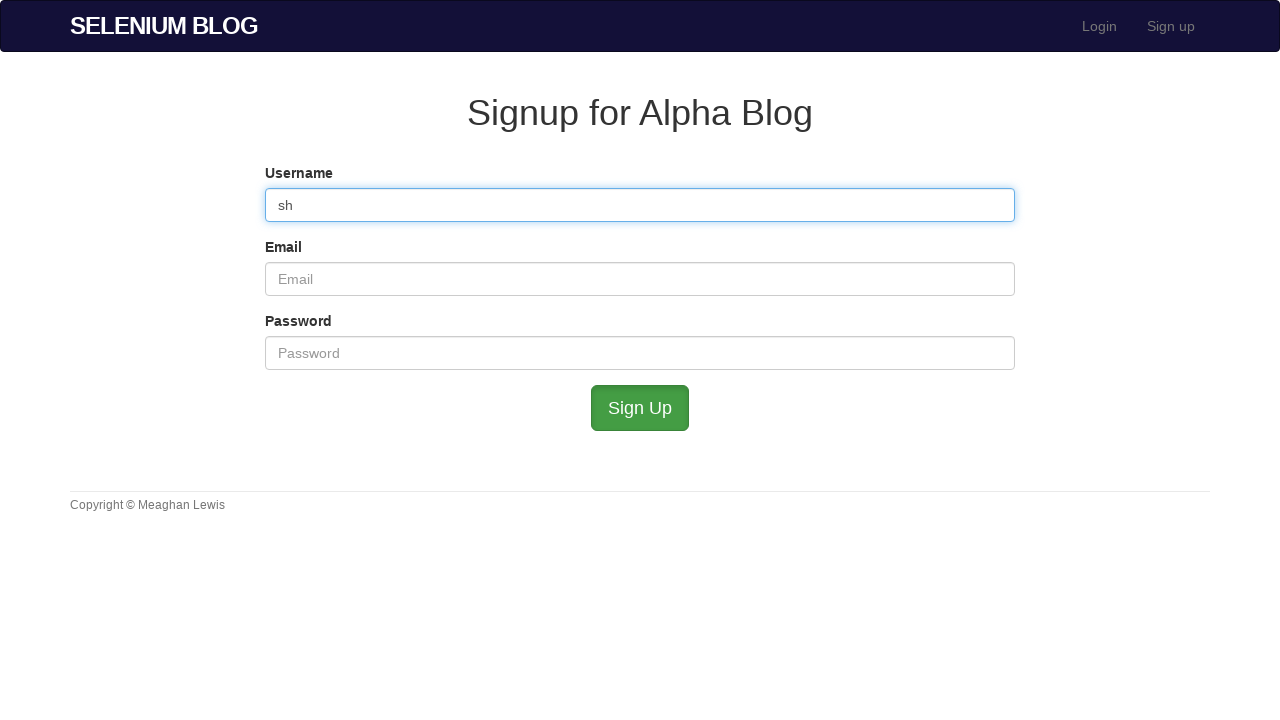

Filled email field with 'test1@example.com' on #user_email
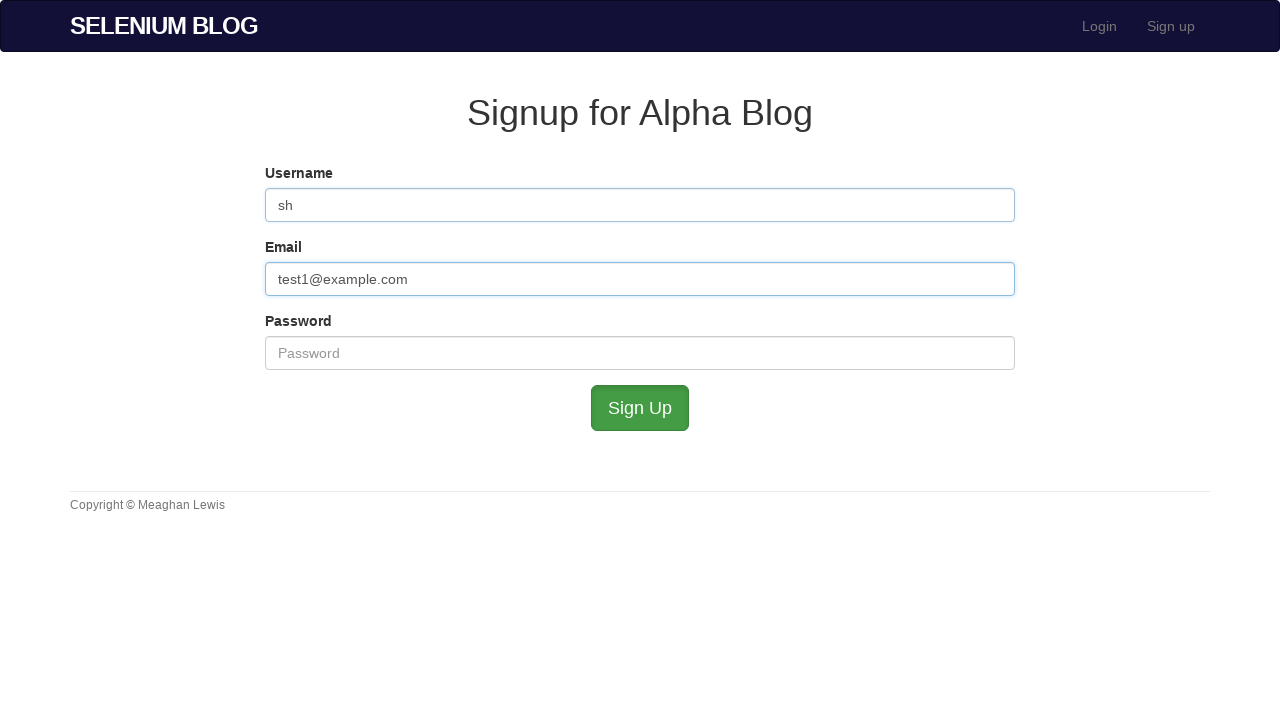

Filled password field with 'admin' on #user_password
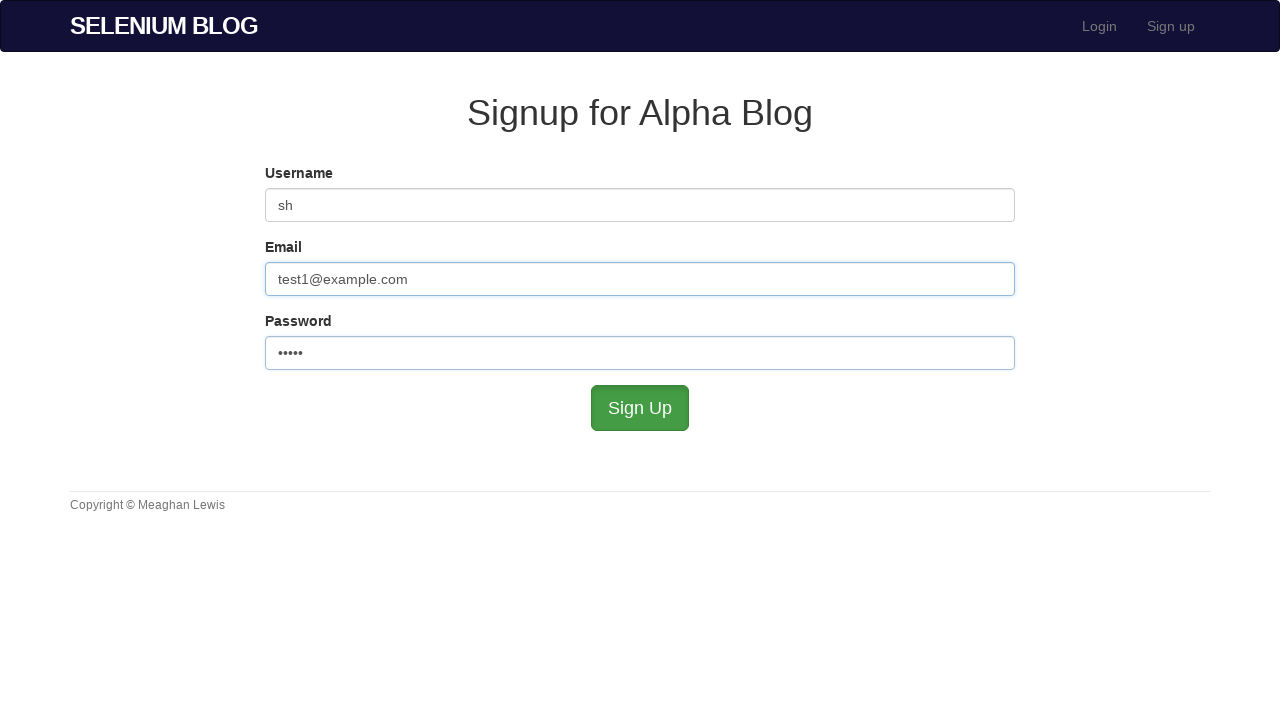

Clicked submit button to attempt signup with invalid username at (640, 408) on #submit
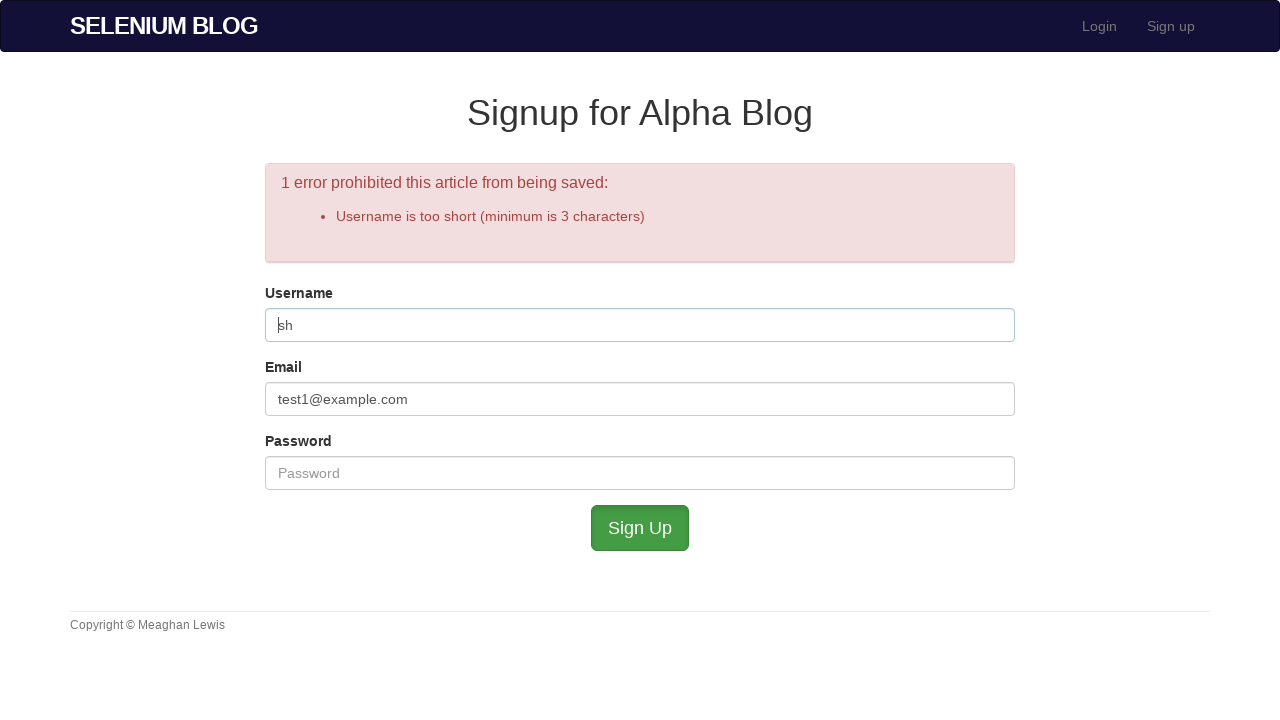

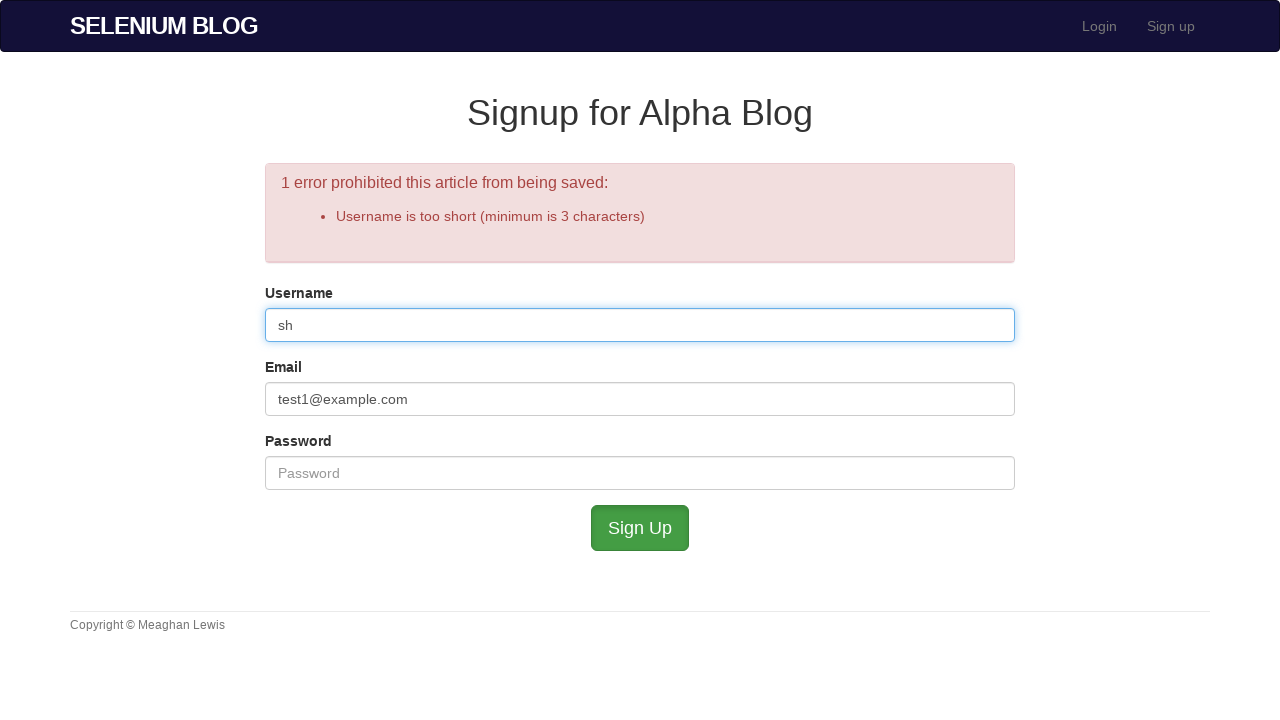